Tests explicit wait functionality by waiting for the signin button element to be present on the page

Starting URL: https://www.imooc.com/

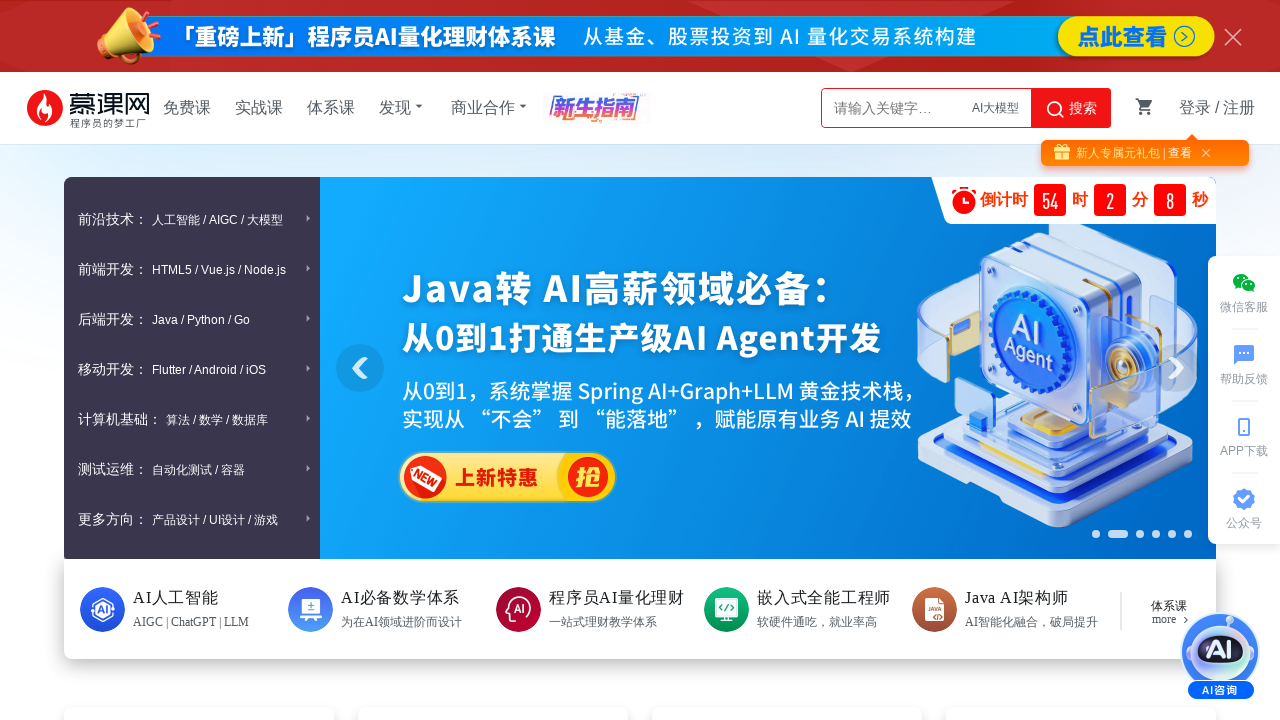

Waited for signin button element to be present on the page
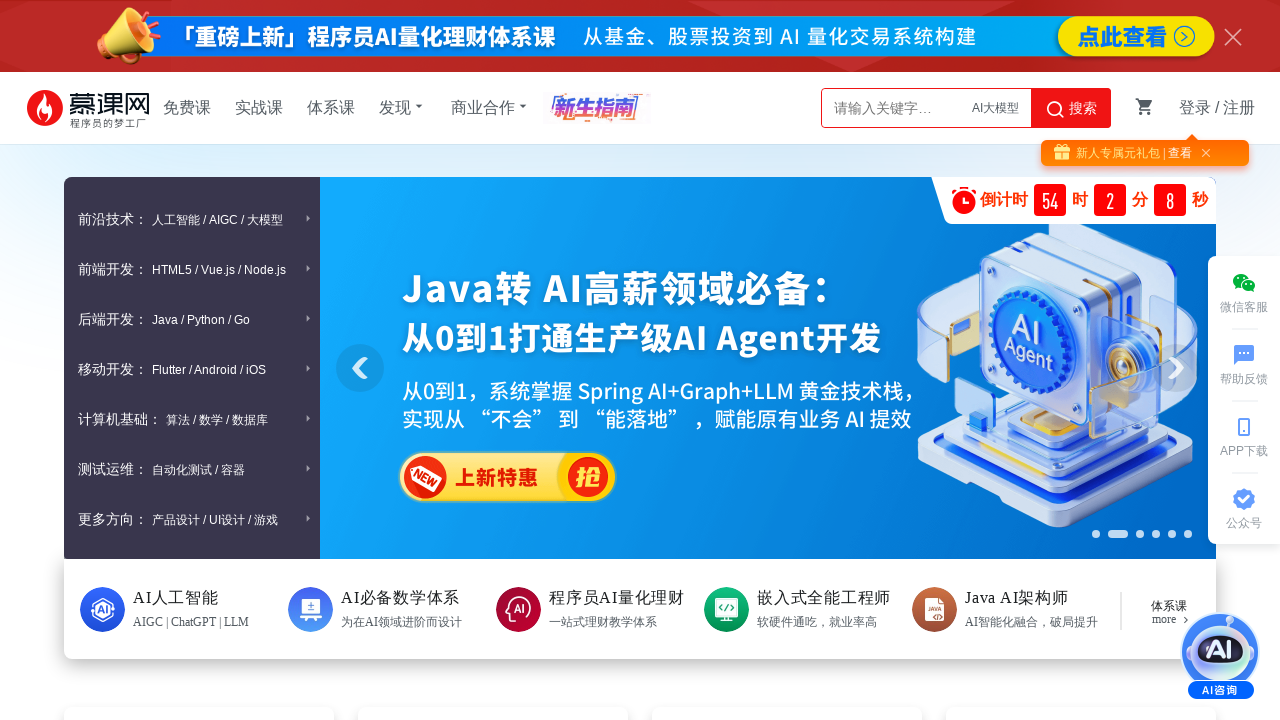

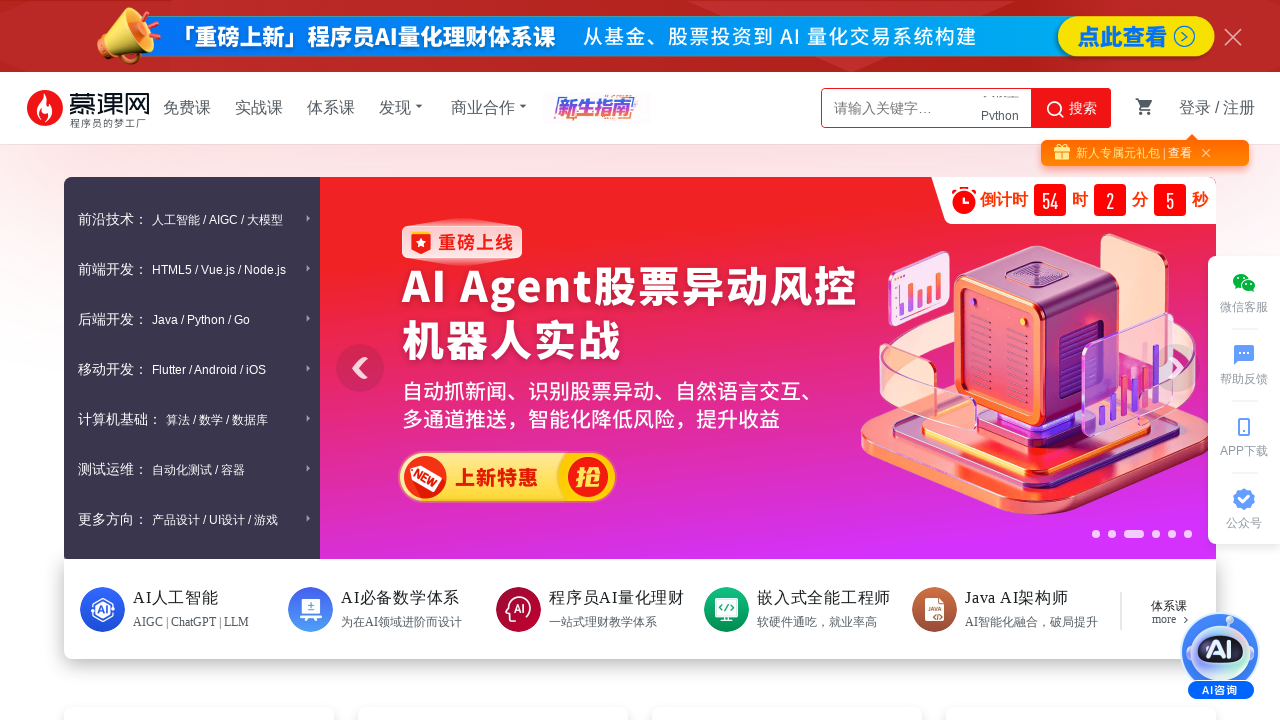